Tests the Selectable interaction feature on DemoQA by navigating to the Interactions section, clicking on Selectable, then selecting multiple list items one by one.

Starting URL: https://demoqa.com/

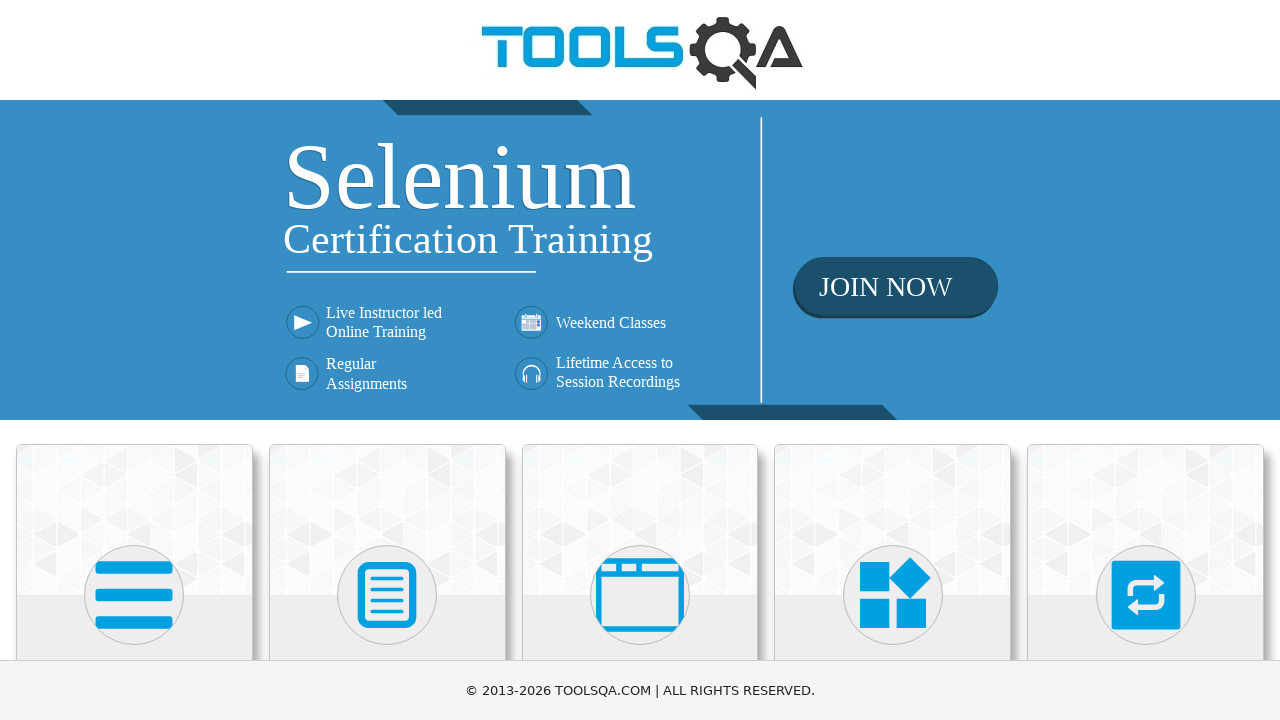

Clicked on Interactions menu item at (1146, 360) on text=Interactions
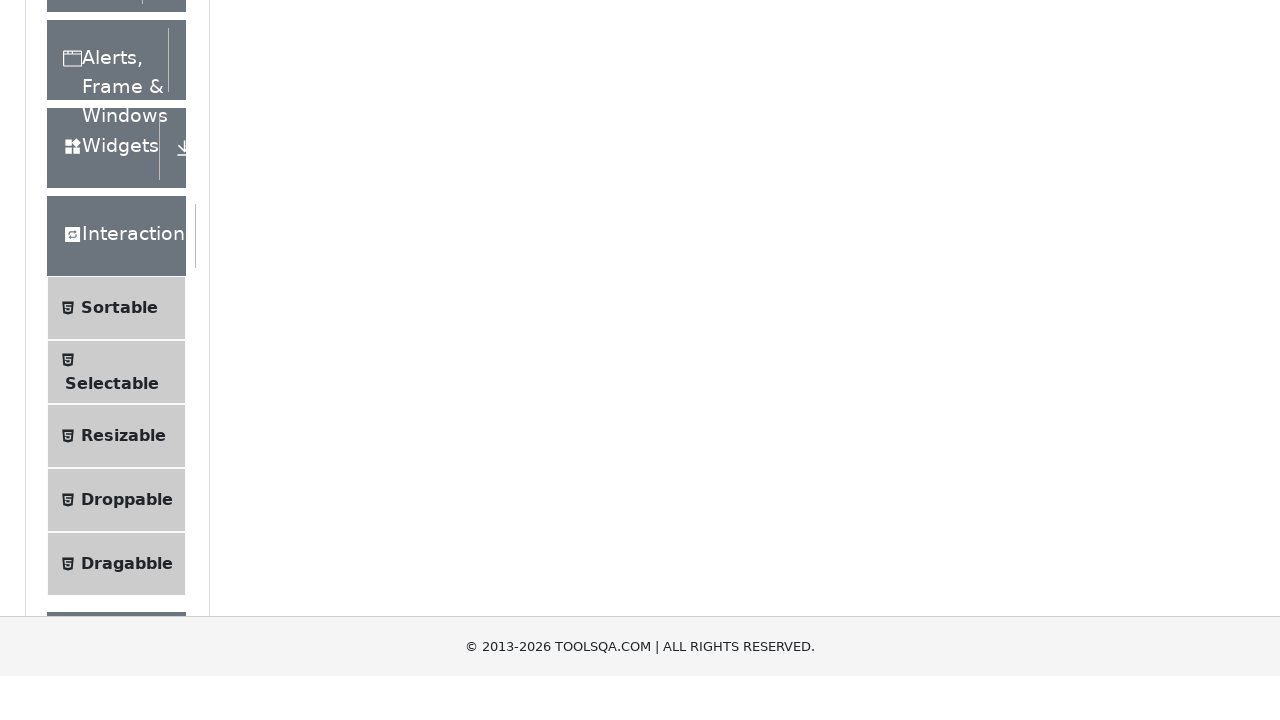

Selectable option is visible
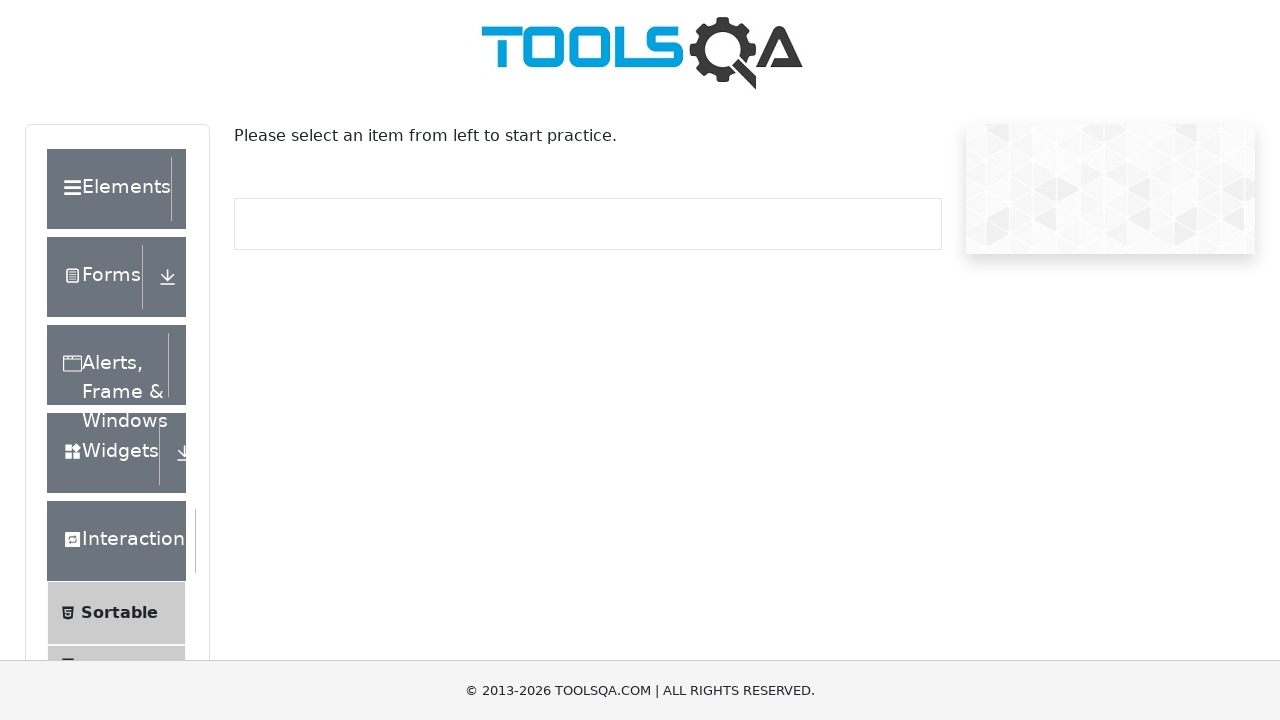

Clicked on Selectable option at (112, 360) on text=Selectable
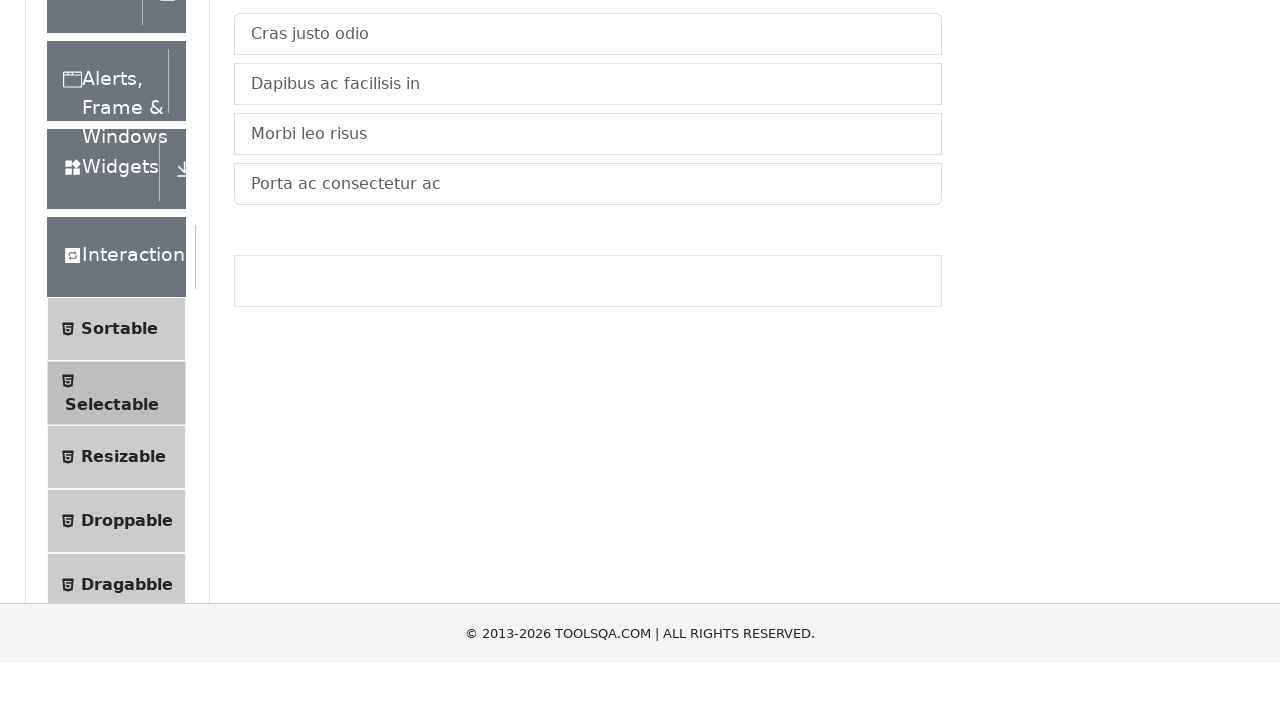

Clicked on List tab at (264, 244) on text=List
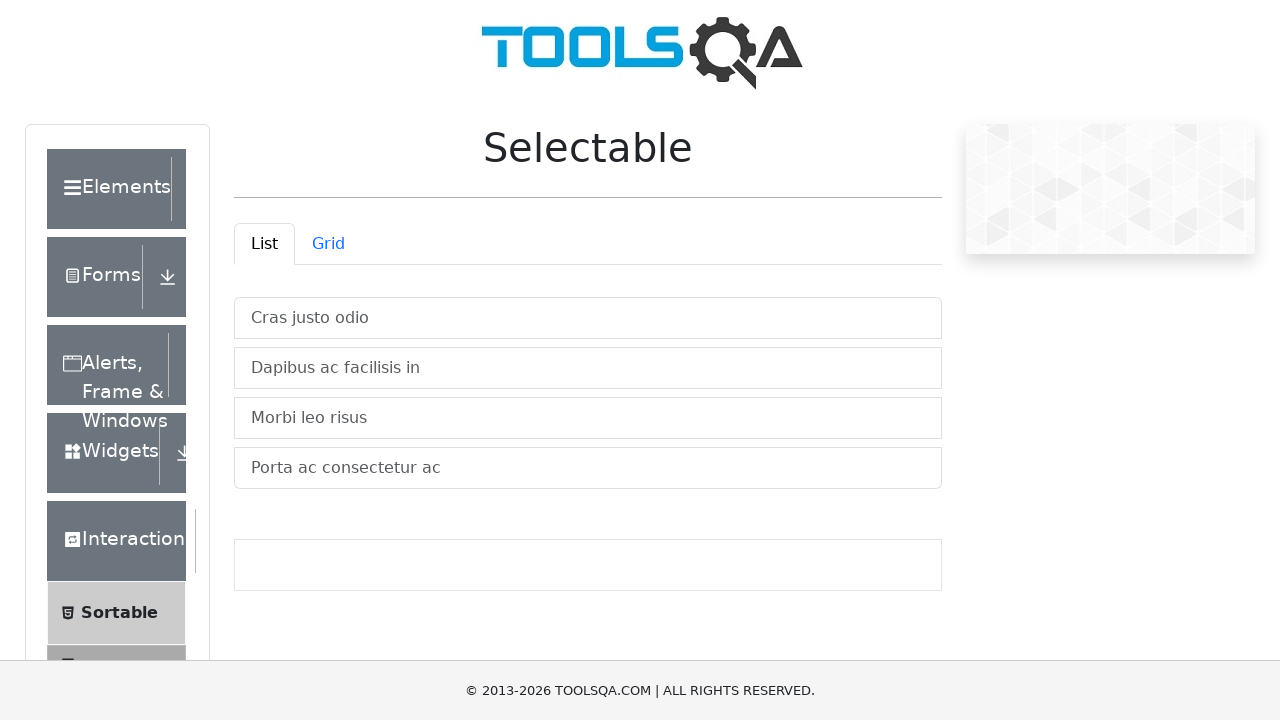

First list item 'Cras justo odio' is visible
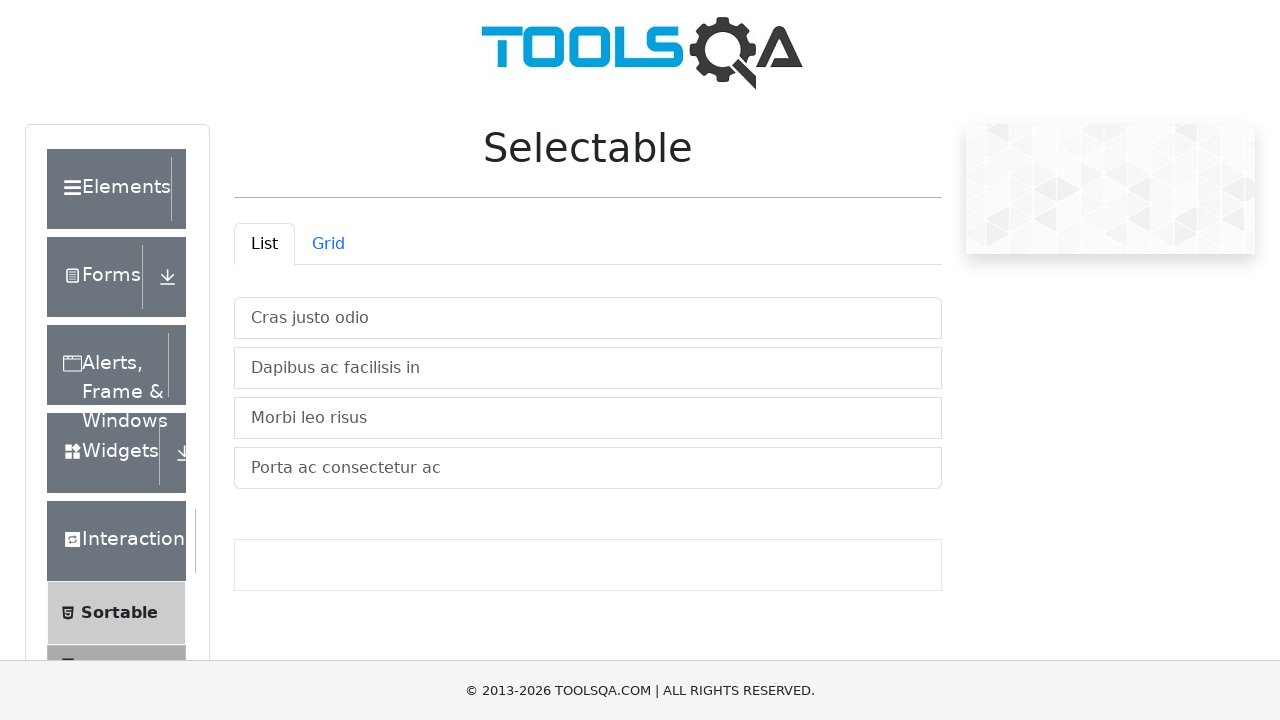

Selected first item 'Cras justo odio' at (588, 318) on text=Cras justo odio
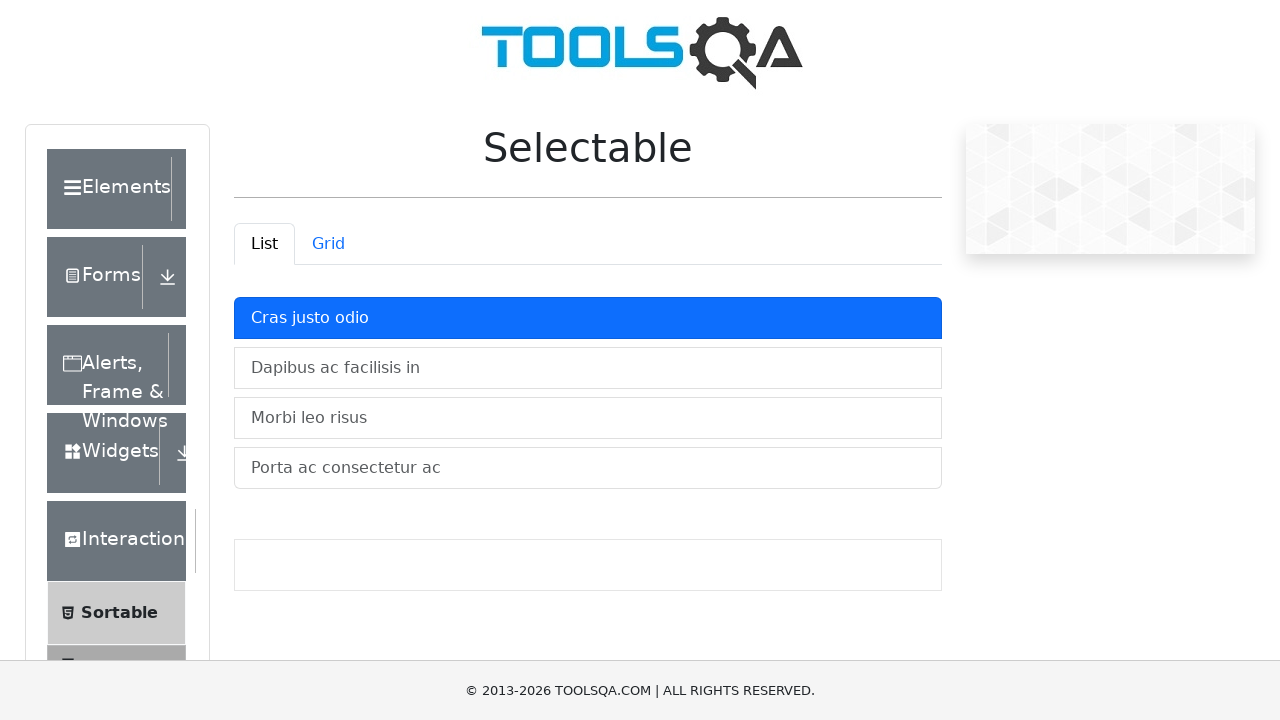

Selected second item 'Dapibus ac facilisis in' at (588, 368) on text=Dapibus ac facilisis in
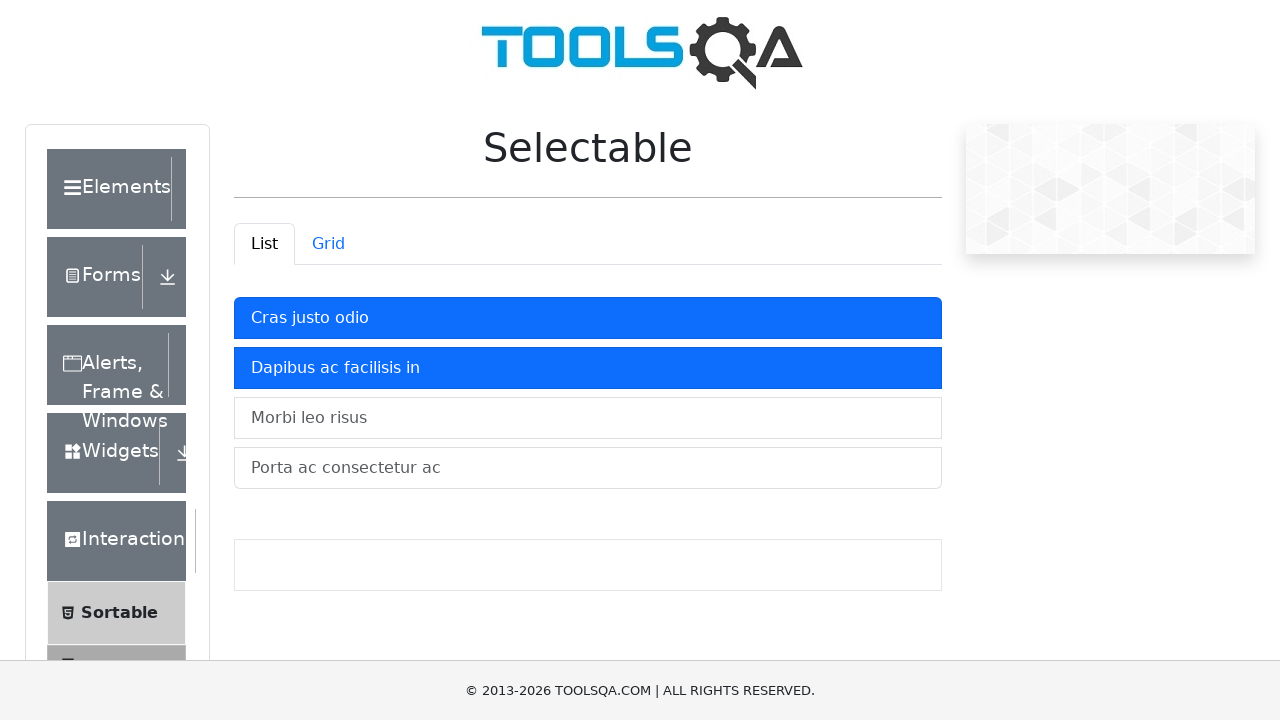

Selected third item 'Morbi leo risus' at (588, 418) on text=Morbi leo risus
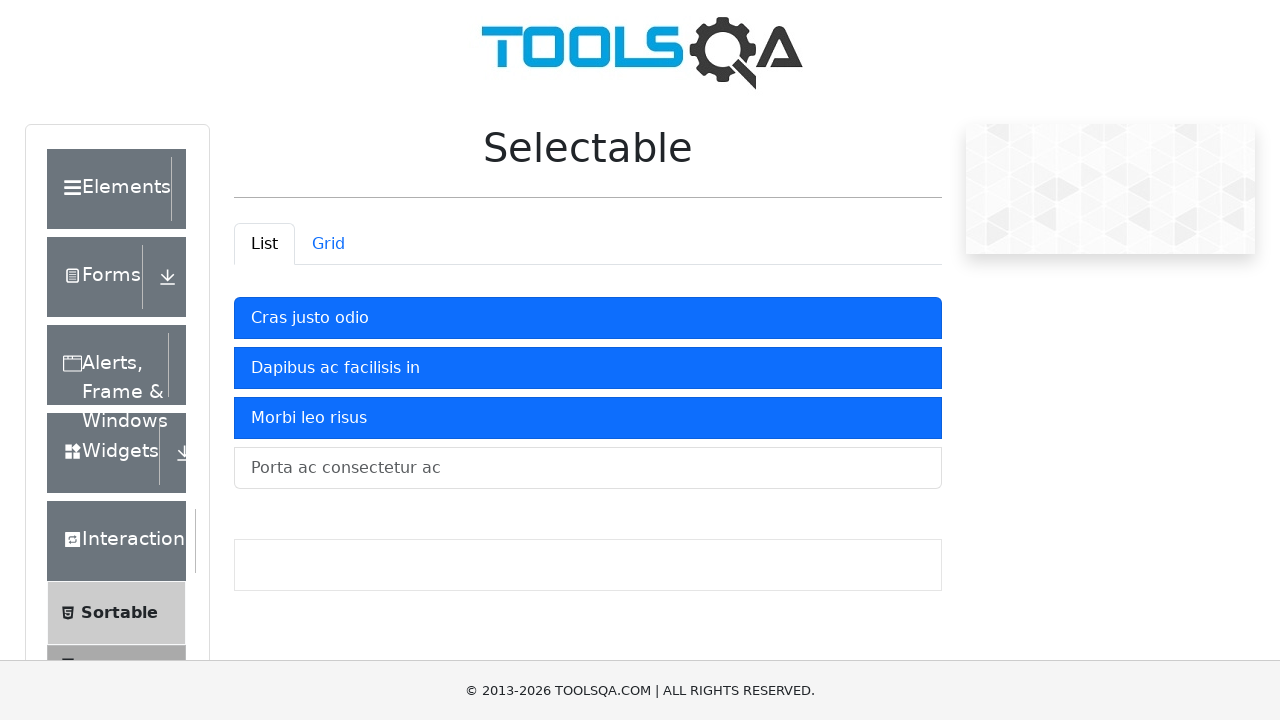

Selected fourth item 'Porta ac Consectetur ac' at (588, 468) on text=Porta ac Consectetur ac
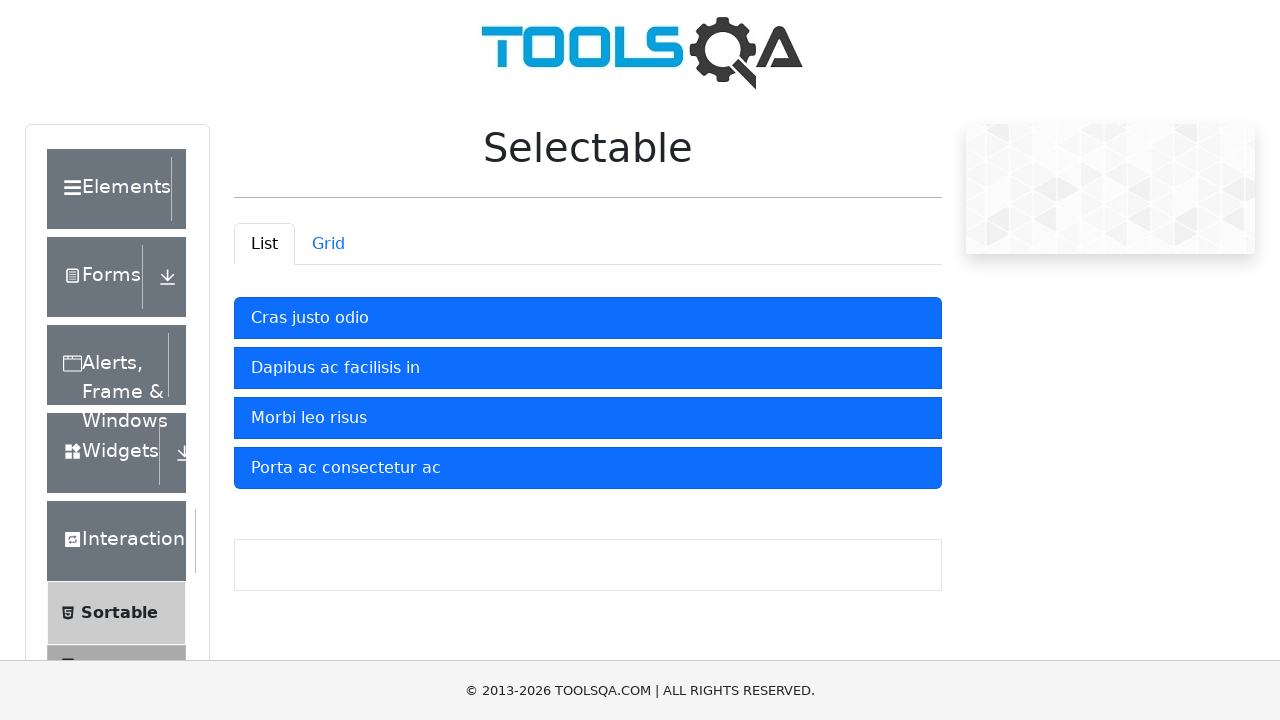

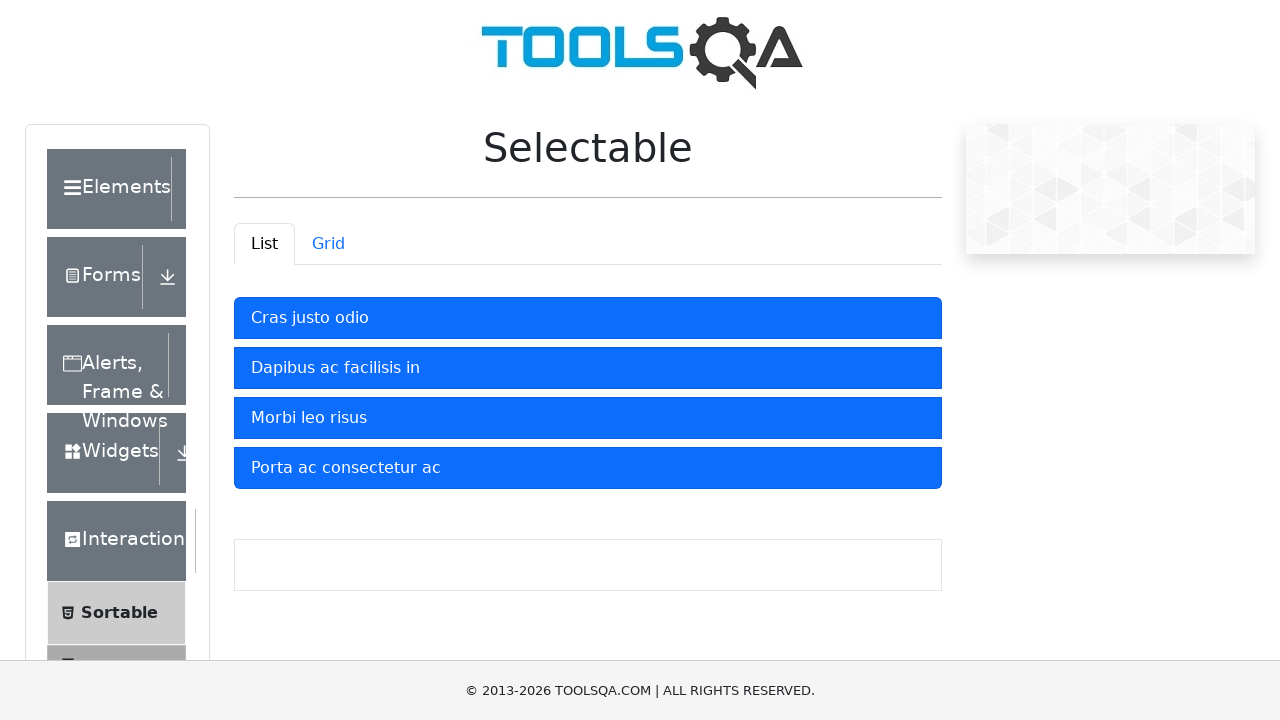